Tests the Python.org homepage to verify that "Python" appears in the page title

Starting URL: http://python.org

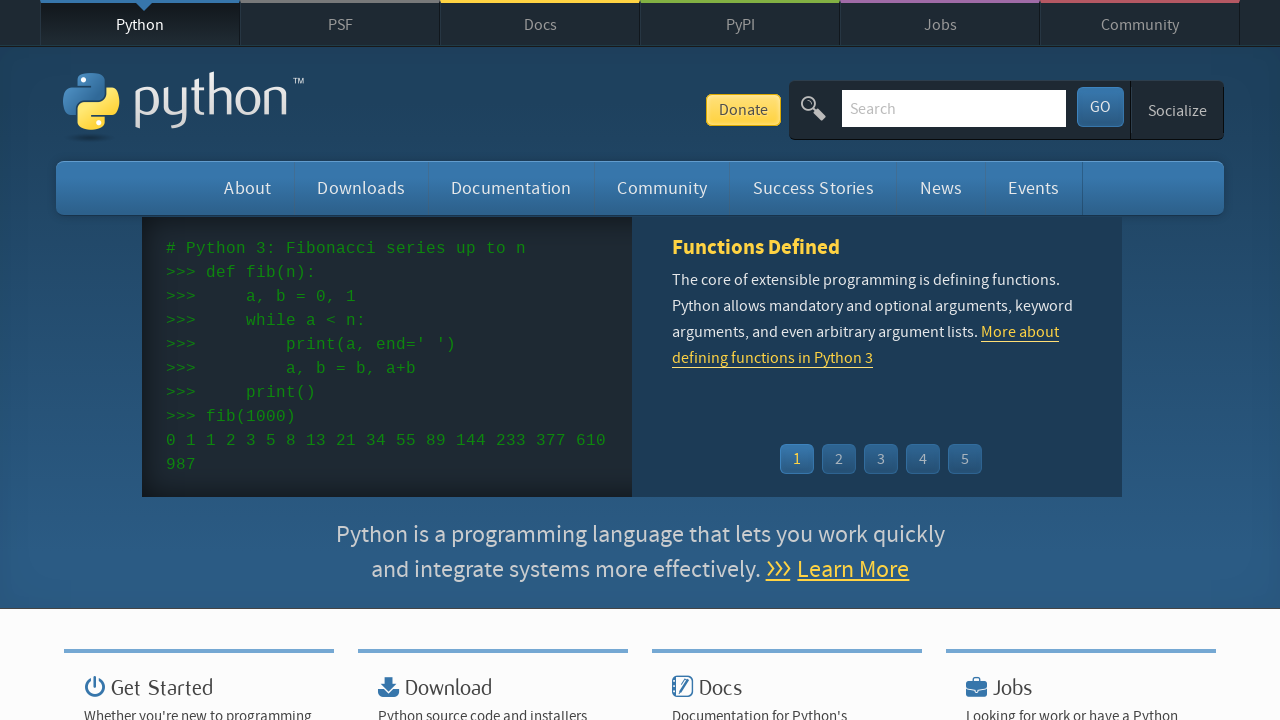

Navigated to http://python.org
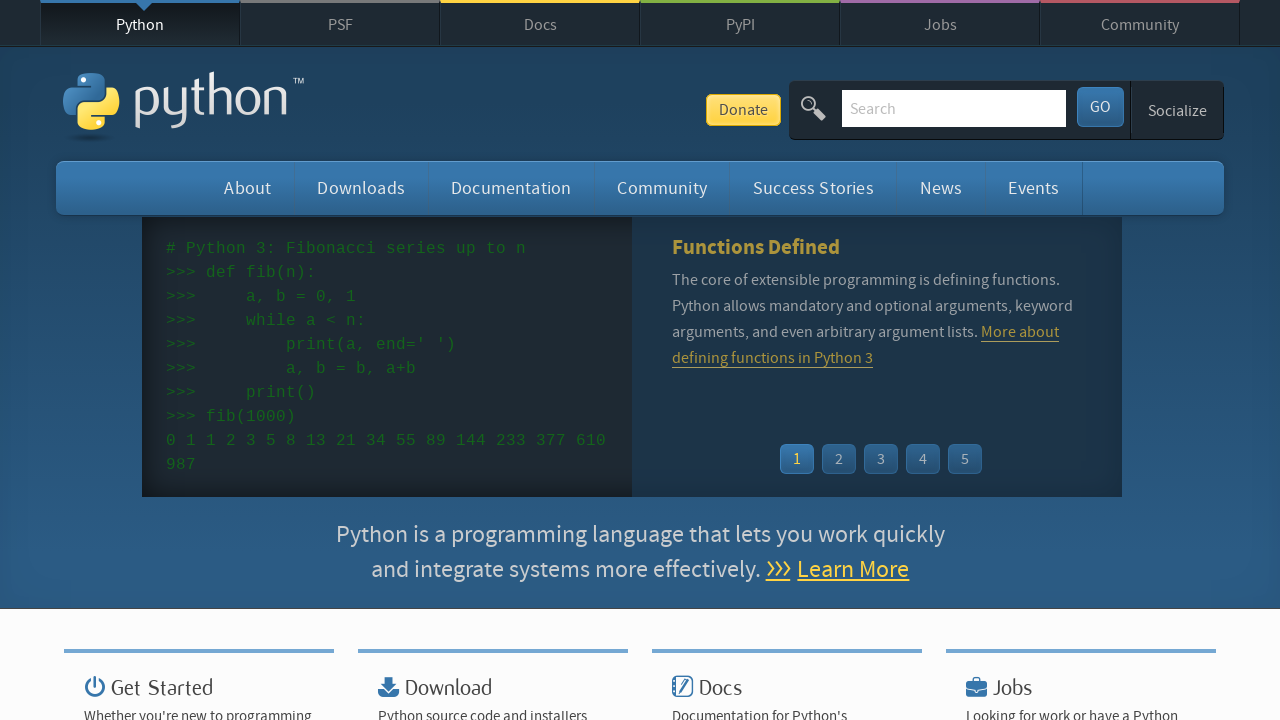

Verified 'Python' appears in the page title
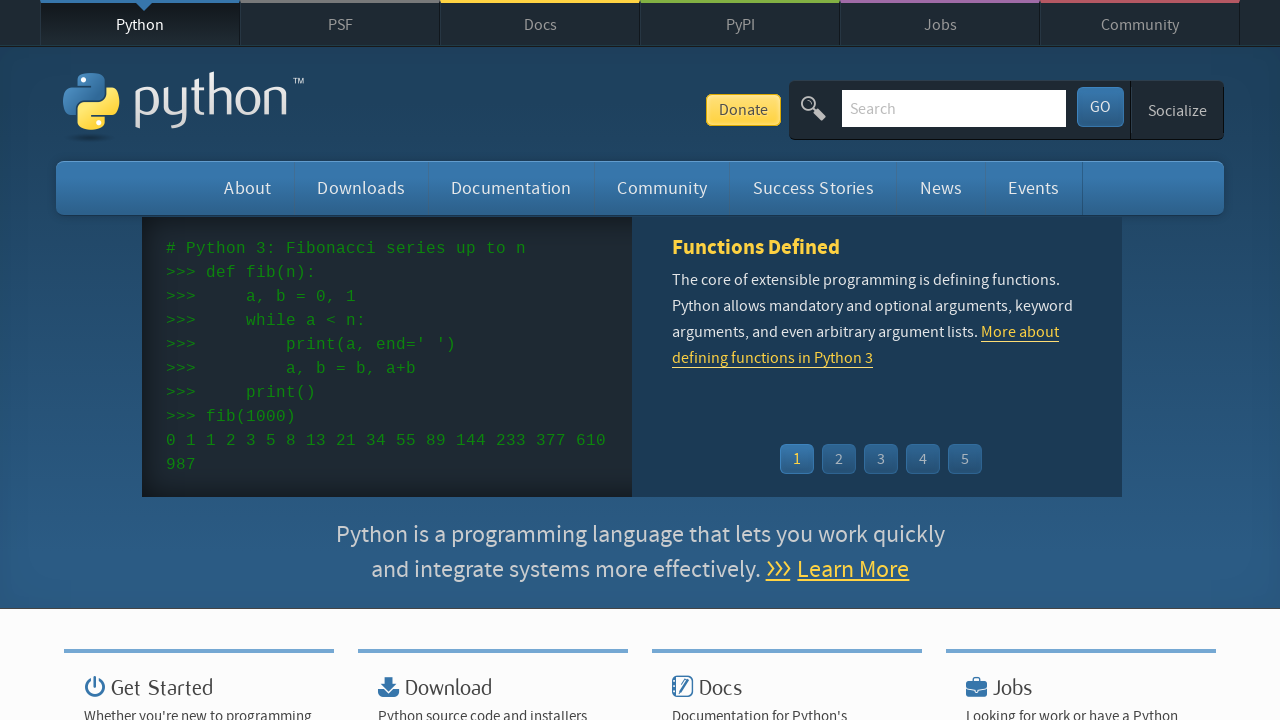

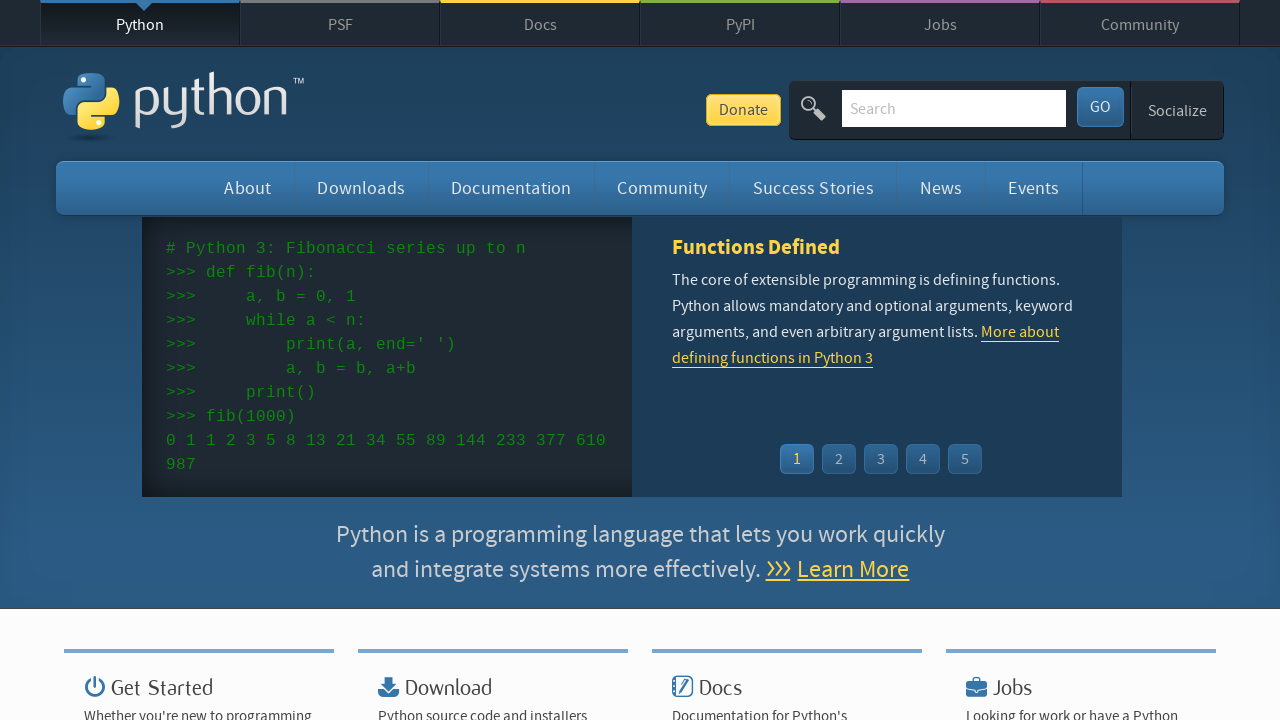